Tests Bootstrap dropdown functionality by clicking a dropdown button to open the dropdown menu

Starting URL: https://getbootstrap.com/docs/4.0/components/dropdowns/

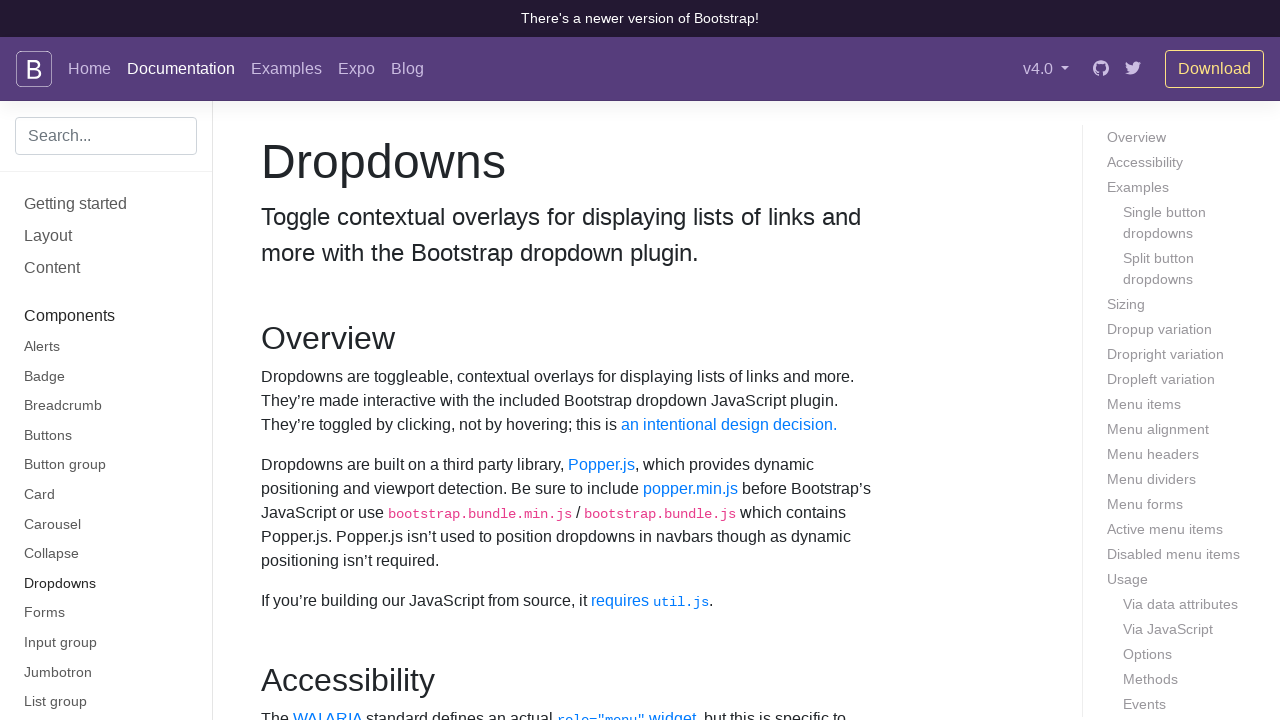

Clicked dropdown button to open the menu at (370, 360) on #dropdownMenuButton
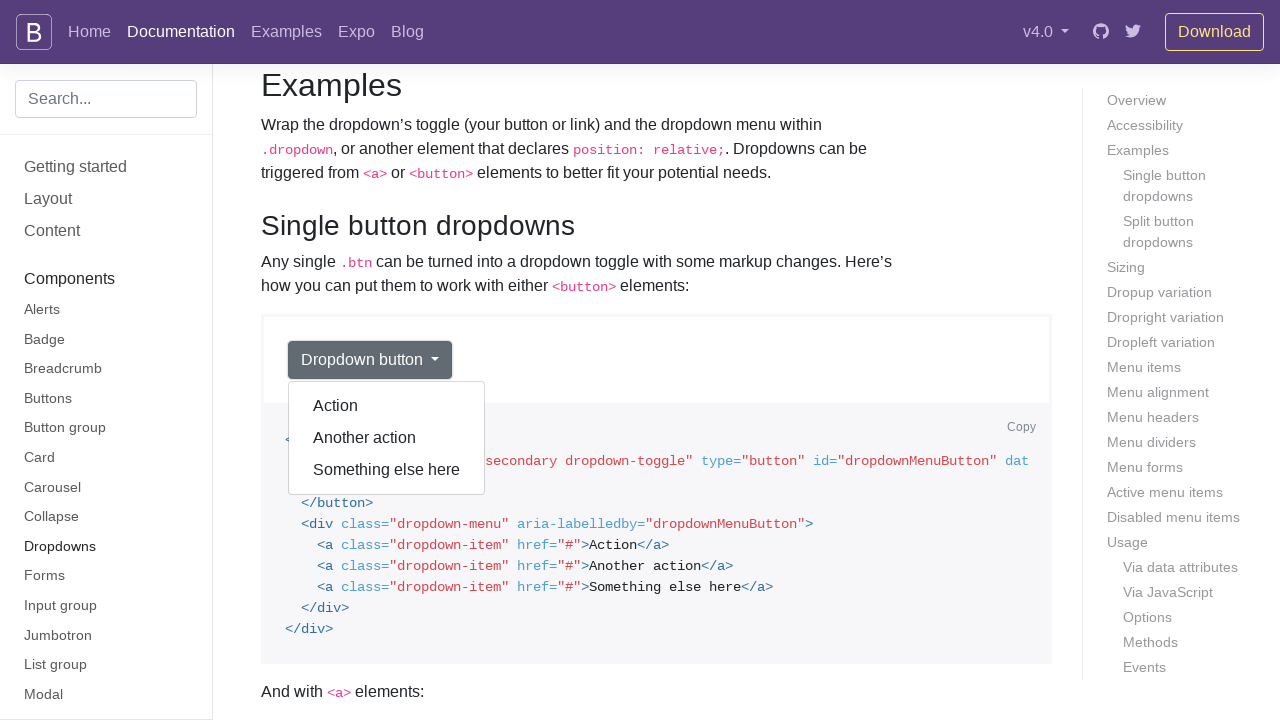

Dropdown menu became visible
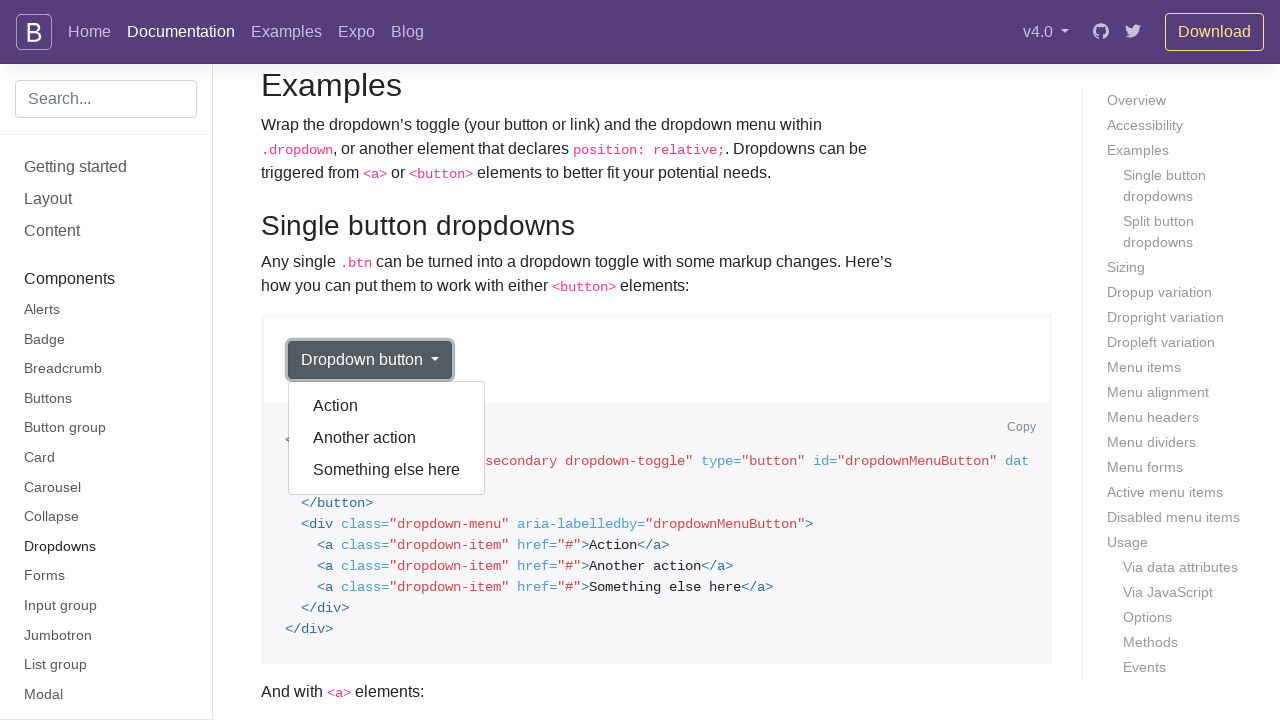

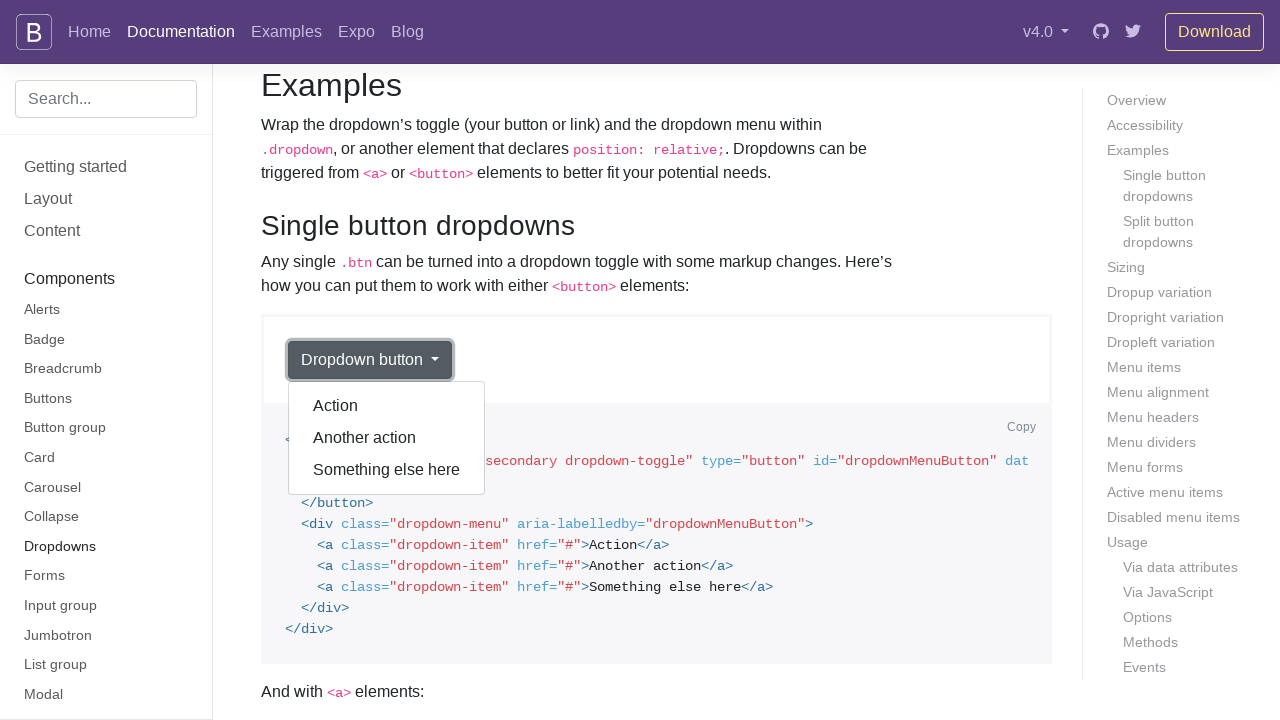